Tests interacting with an iframe using frame locator and filling a text field

Starting URL: https://ui.vision/demo/webtest/frames/

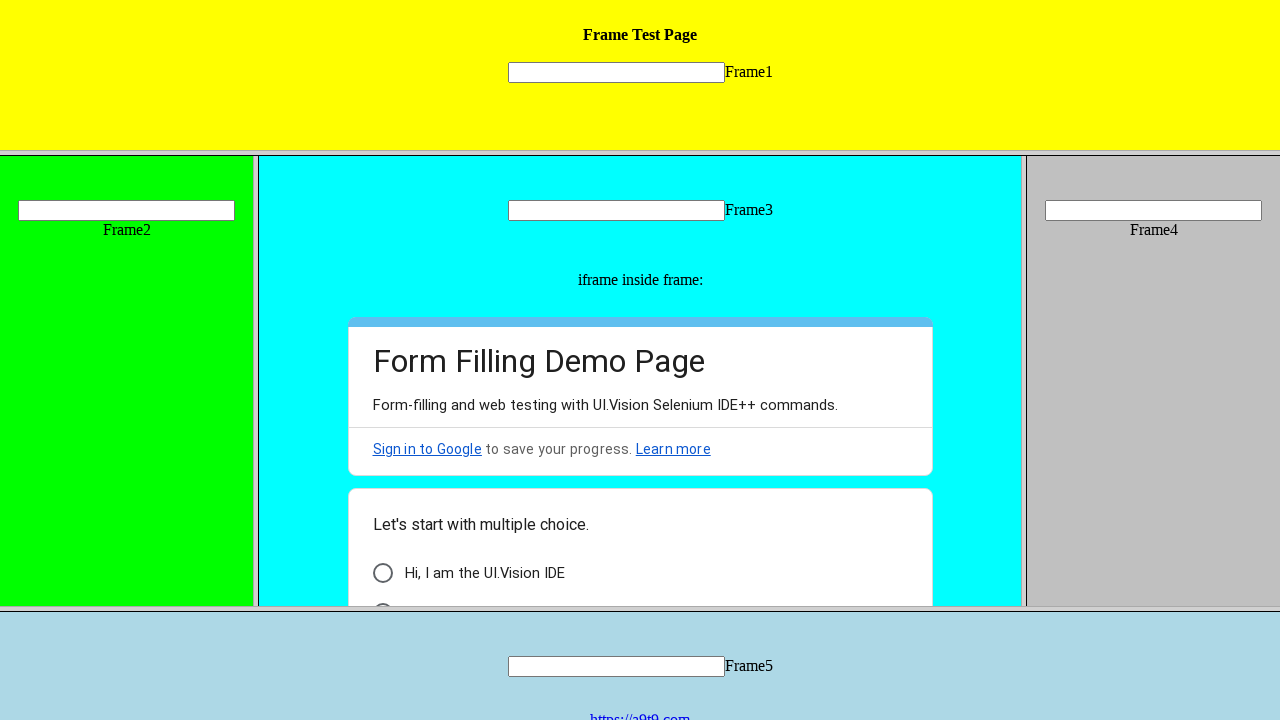

Waited for page to reach networkidle state
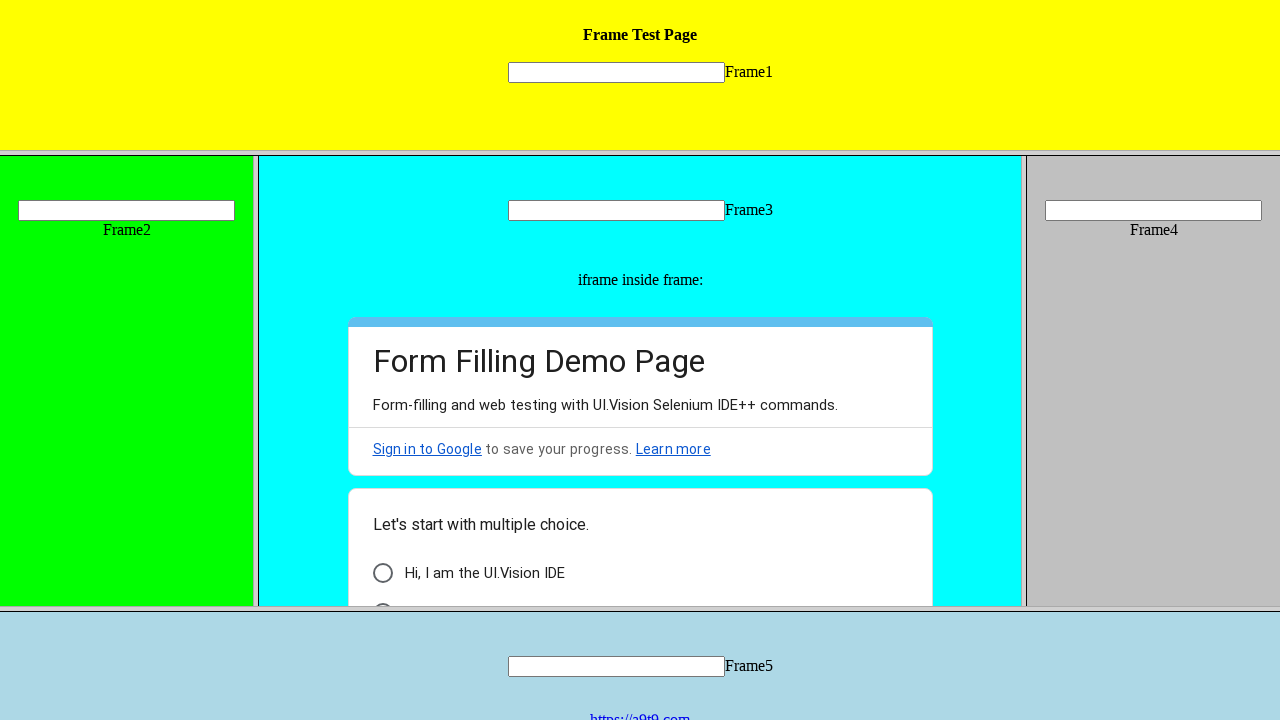

Located frame with src='frame_1.html'
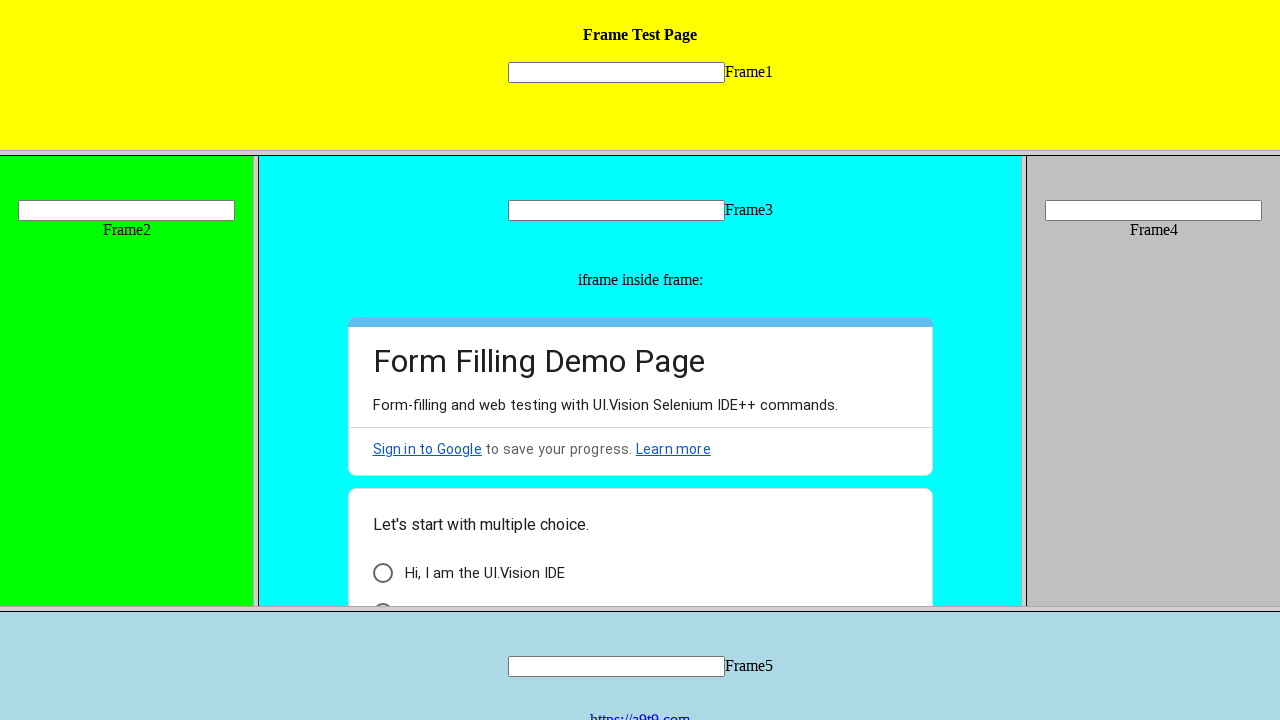

Filled text field 'mytext1' in iframe with 'Hello' on [src="frame_1.html"] >> internal:control=enter-frame >> [name="mytext1"]
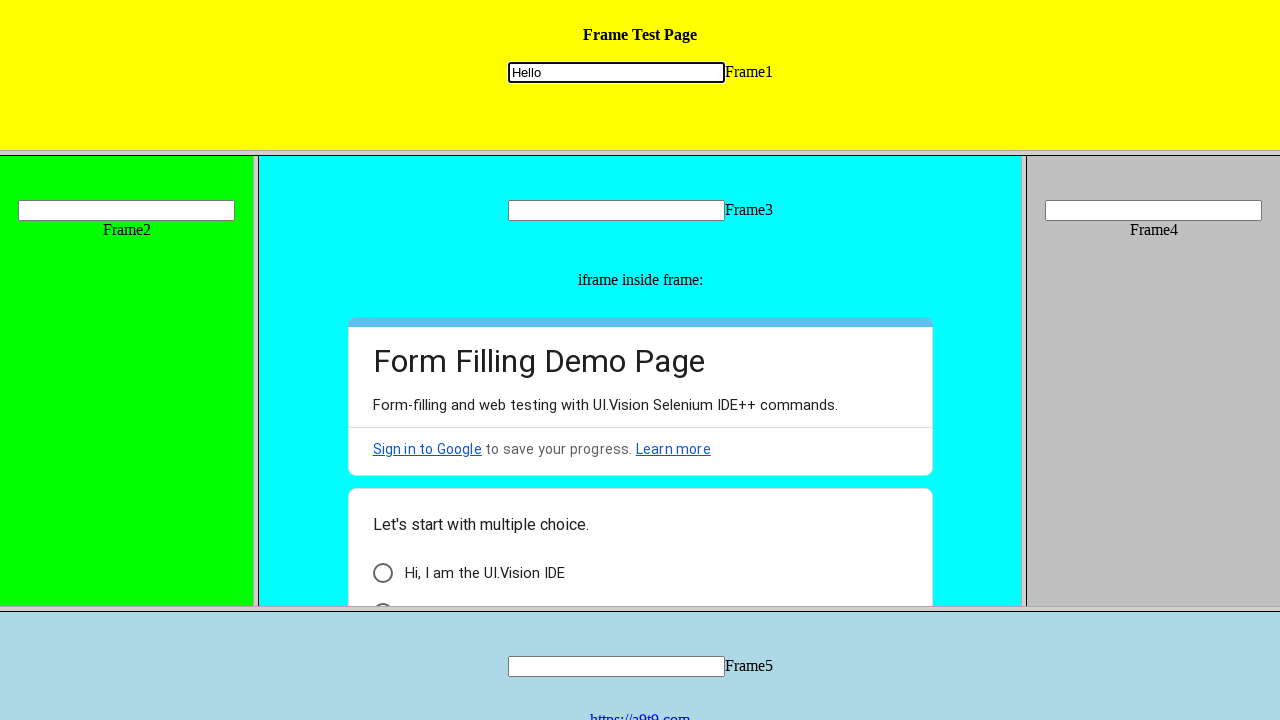

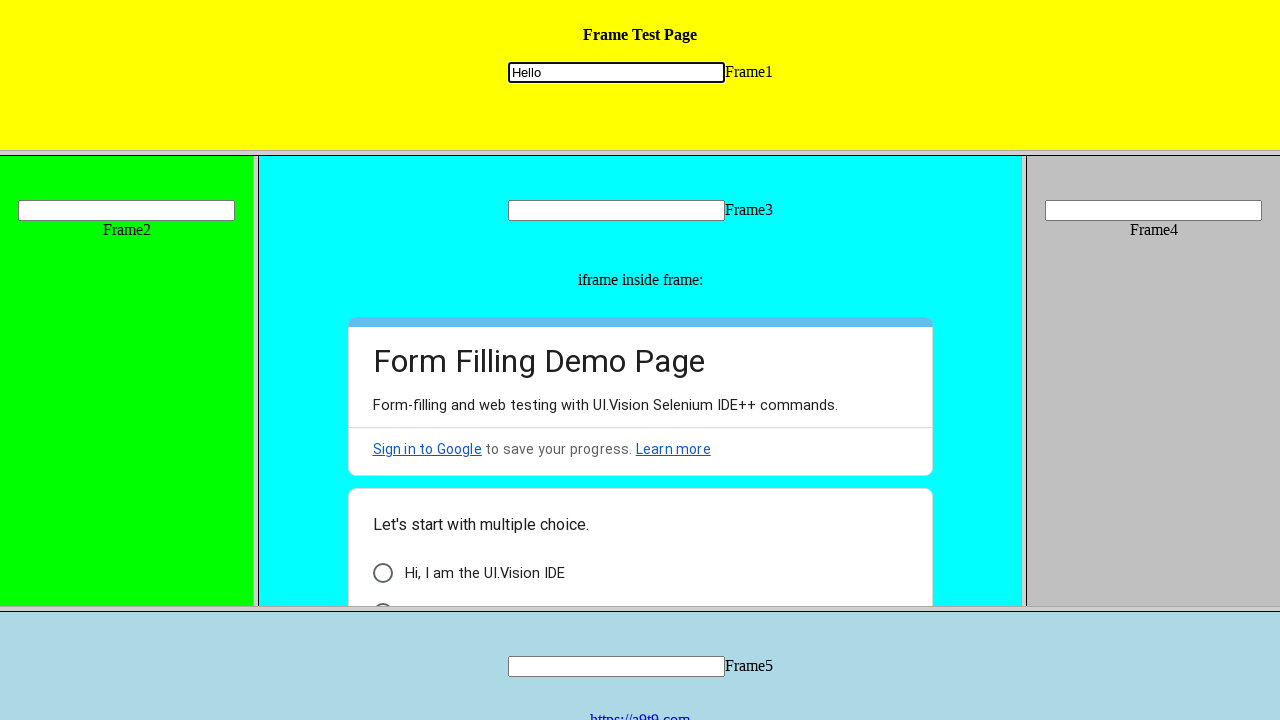